Tests the account registration flow on Bancomext platform by filling out the registration form with RFC, contact details, email and password

Starting URL: https://demobancomext.visor.io/spc/

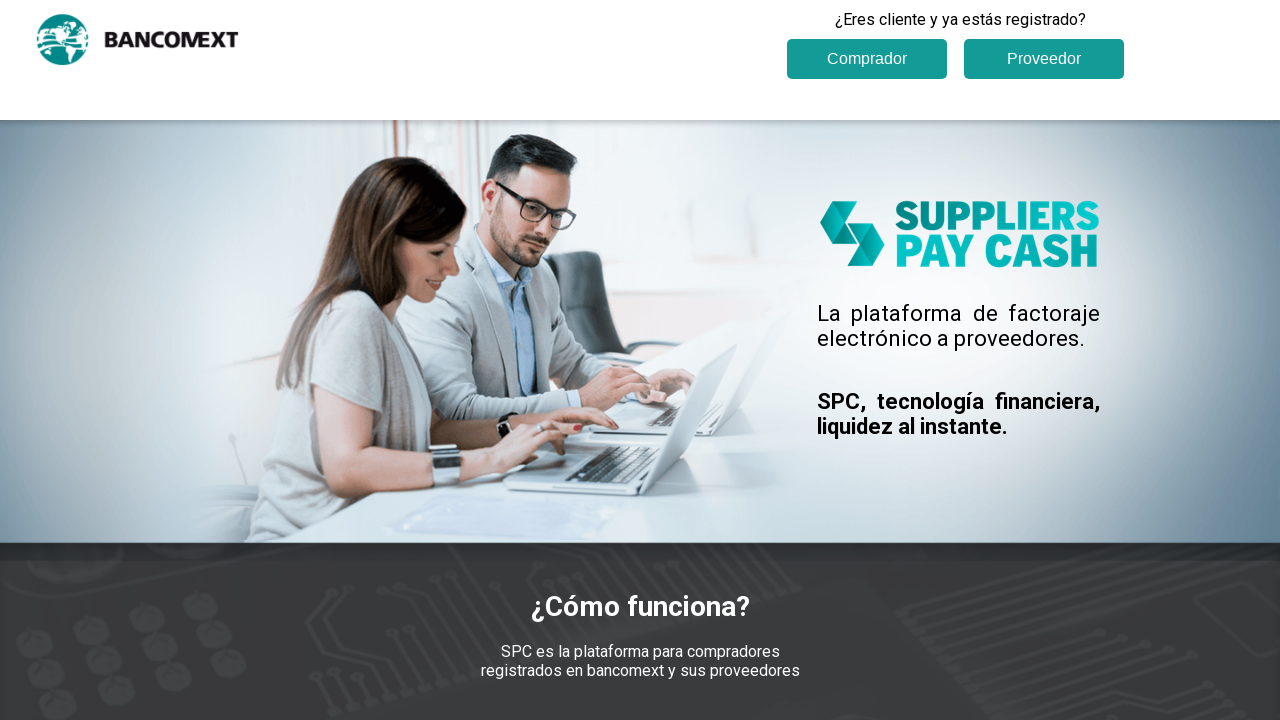

Clicked 'Crea tu cuenta' button to start registration at (640, 360) on text='Crea tu cuenta'
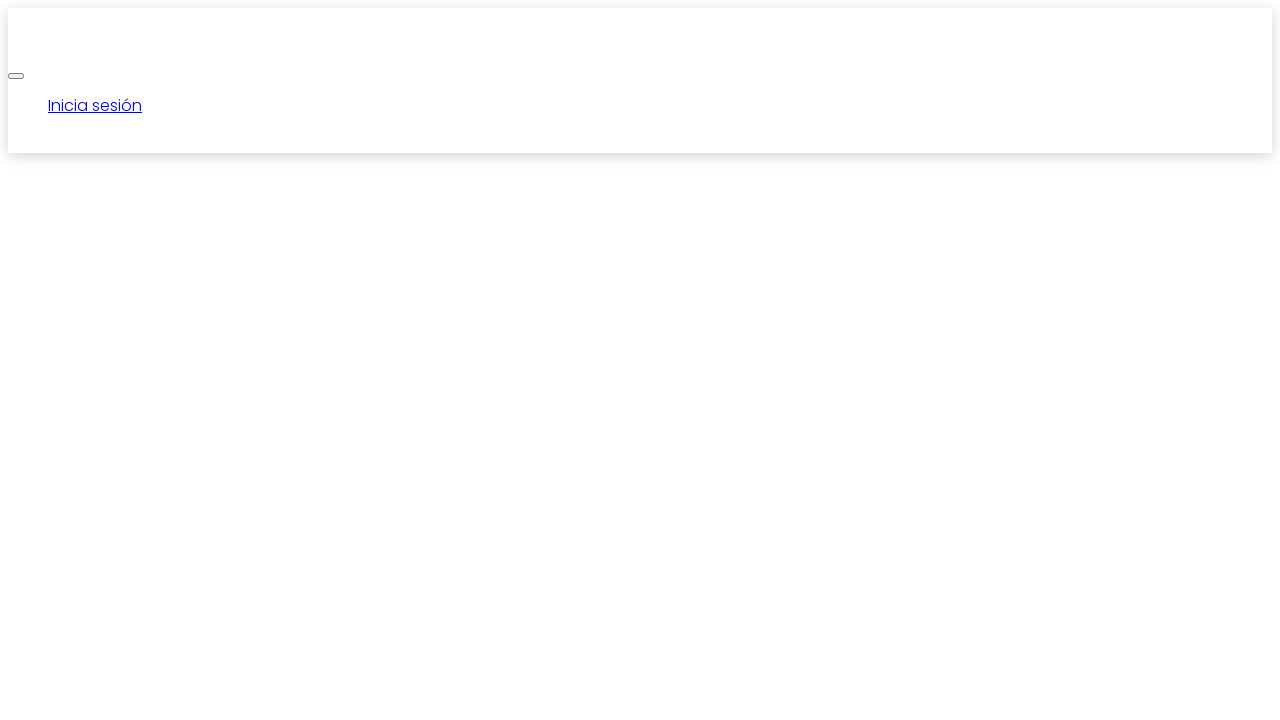

Waited for registration form to load
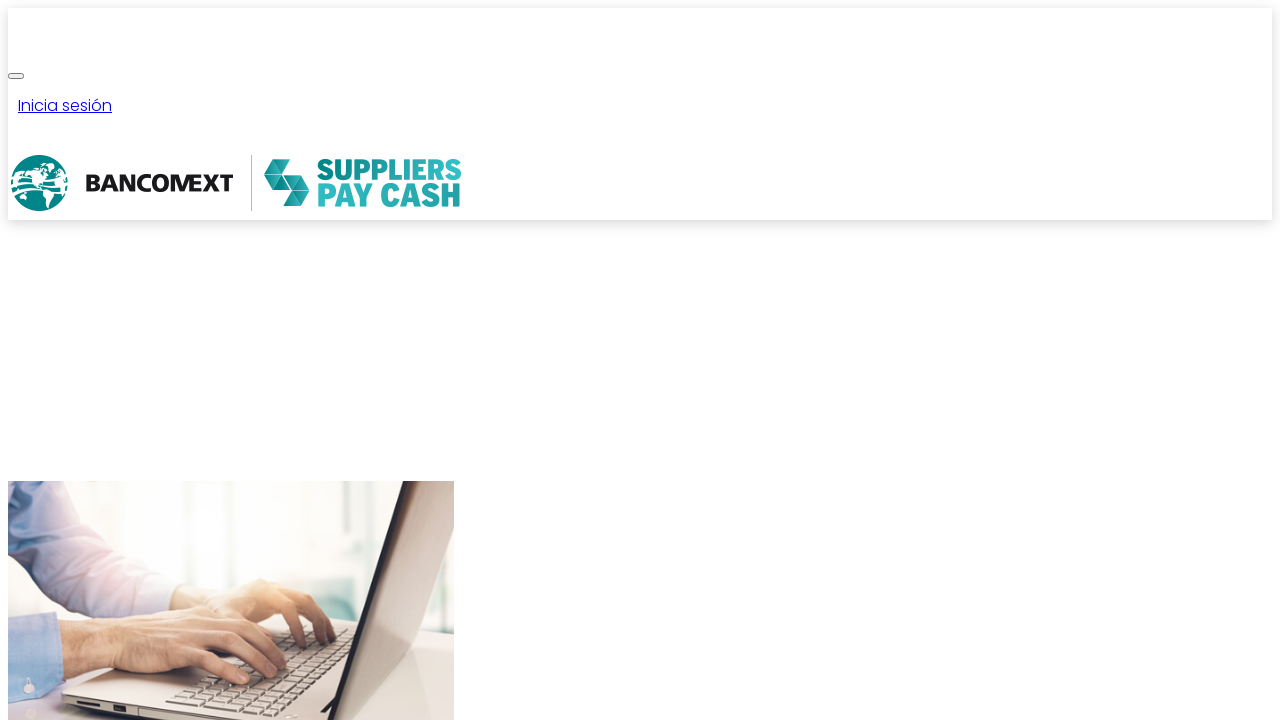

Filled RFC field with 'TGO080429880' on #rfc
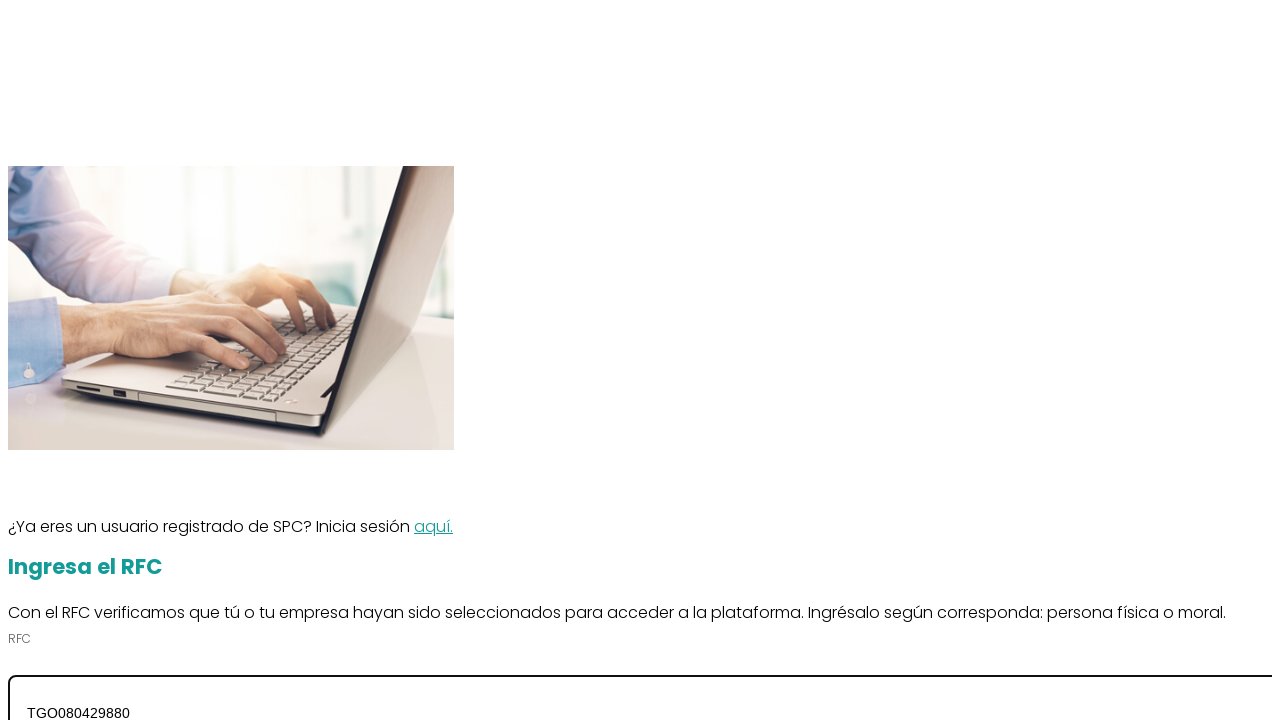

Accepted privacy notice checkbox at (18, 360) on #acepto
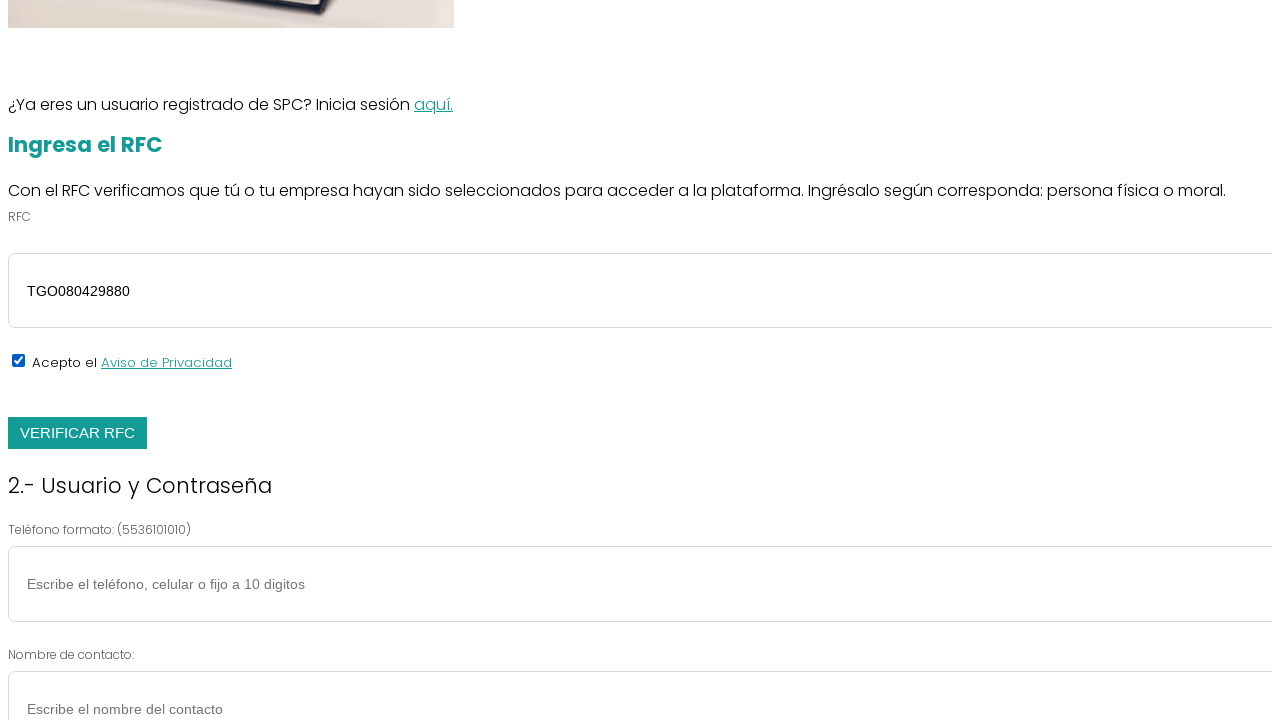

Clicked 'VERIFICAR RFC' button to validate RFC at (78, 433) on text='VERIFICAR RFC'
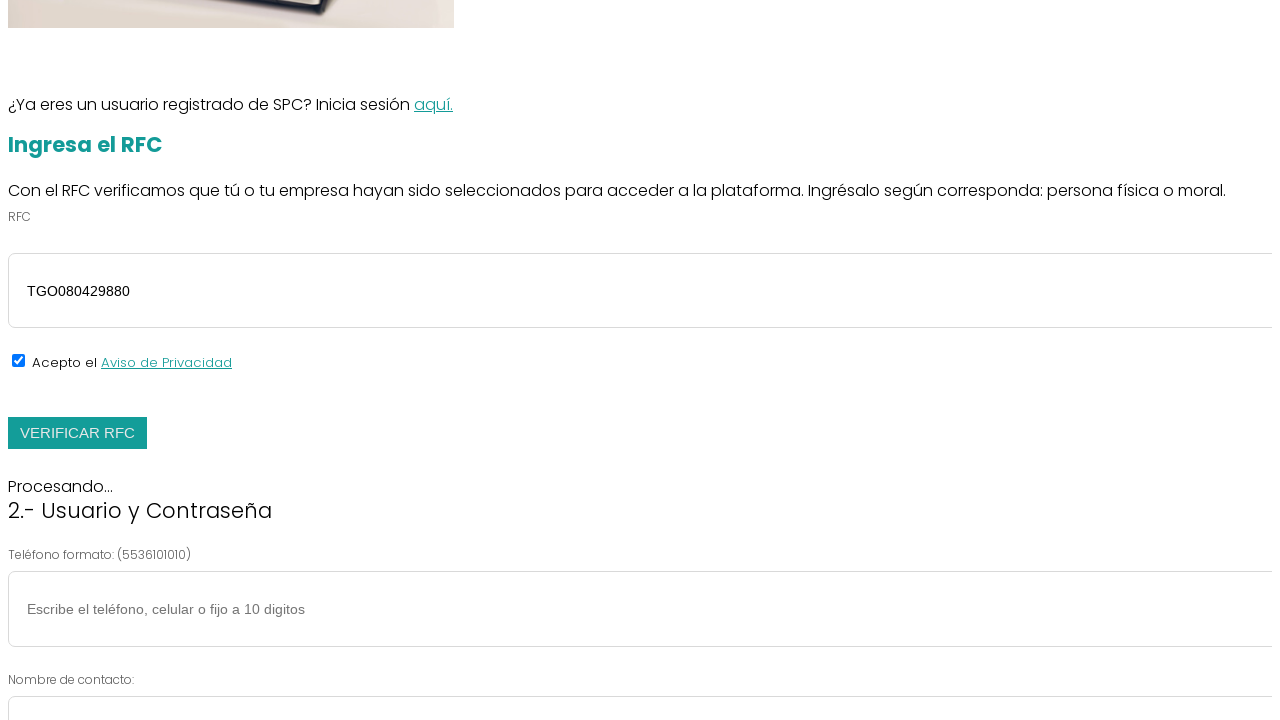

Filled phone number field with '5523569874' on #telDCDRfc
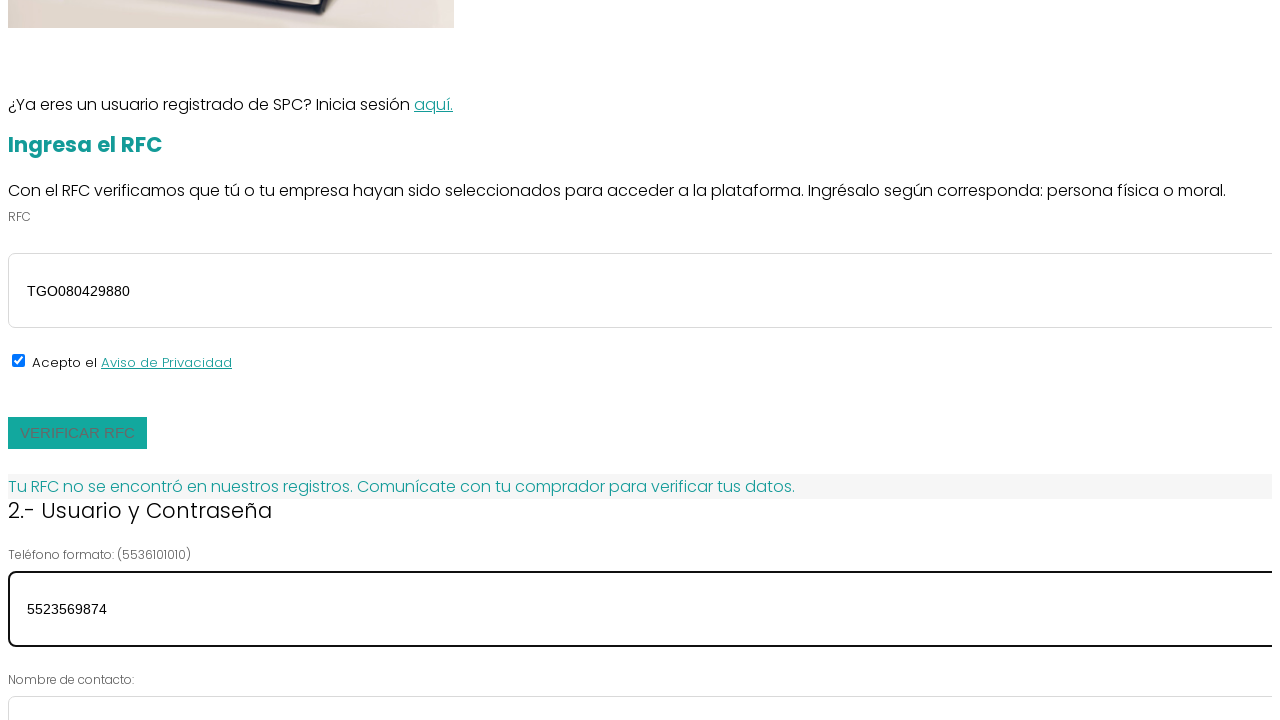

Filled confirmation field with 'TGO080429880' on #contDCDRfc
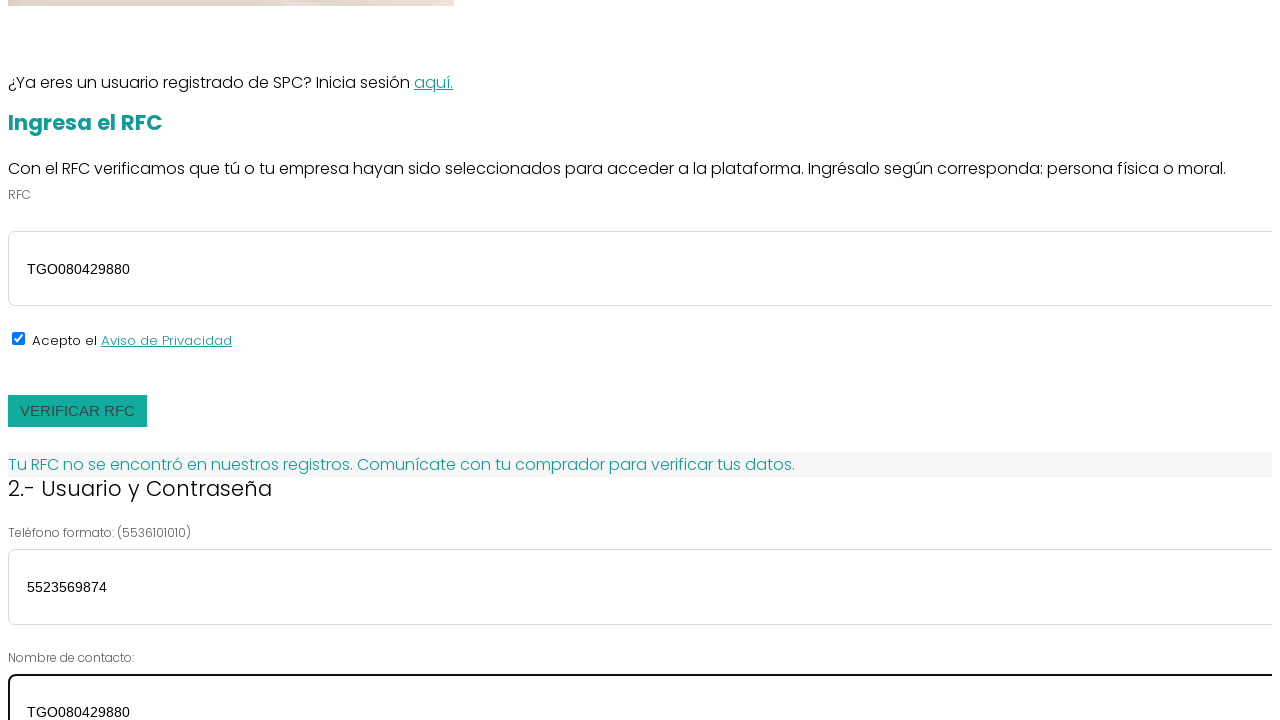

Filled email field with 'testuser456@example.com' on #ema
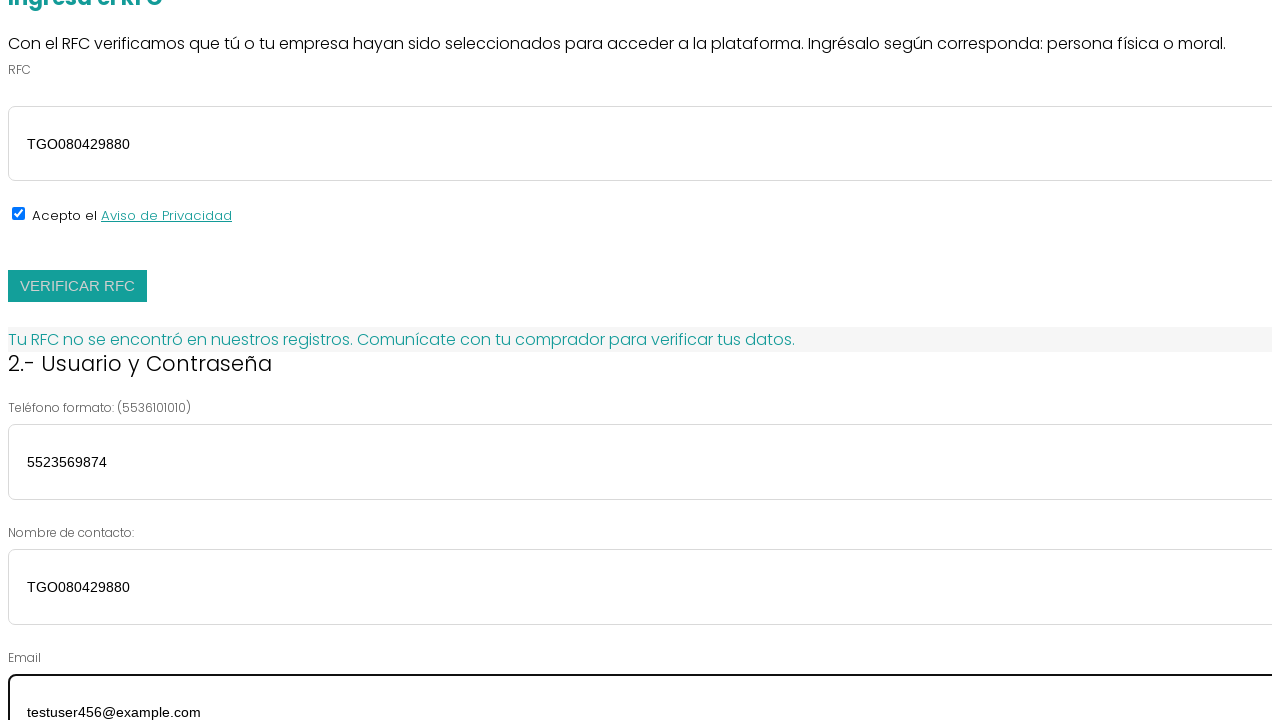

Filled password field with secure password on #pass1
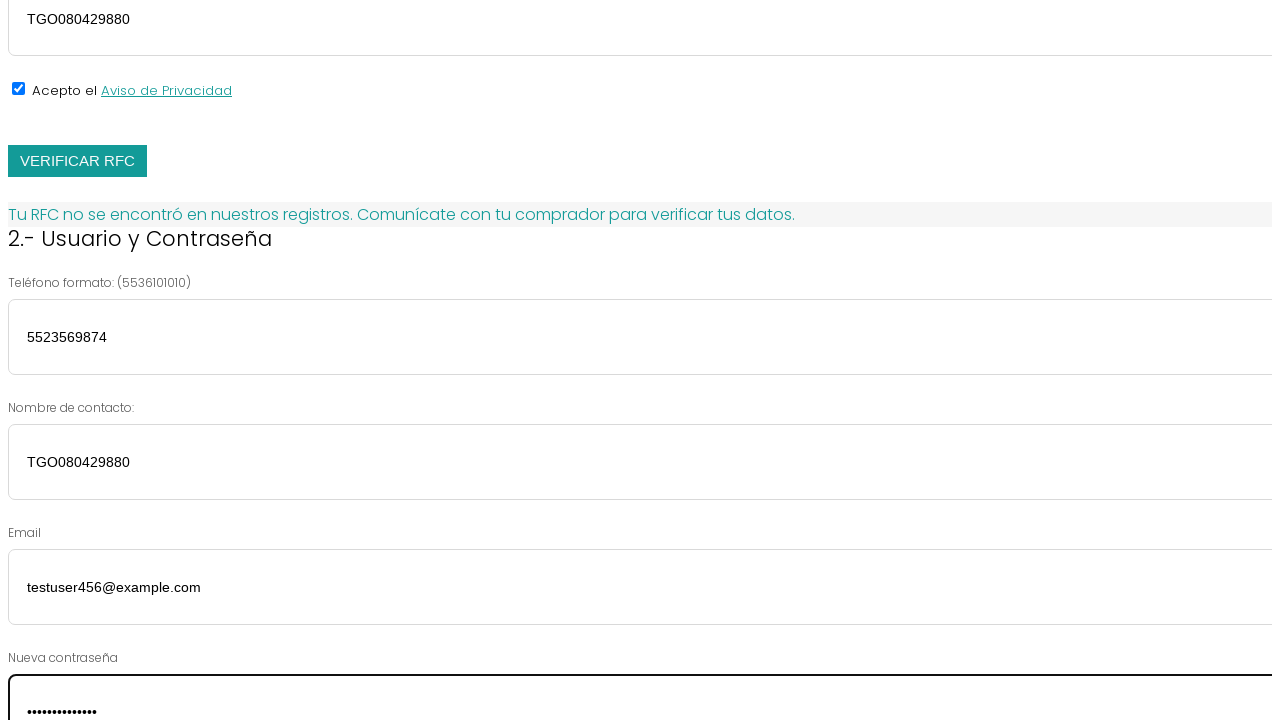

Filled password confirmation field with matching password on #pass2
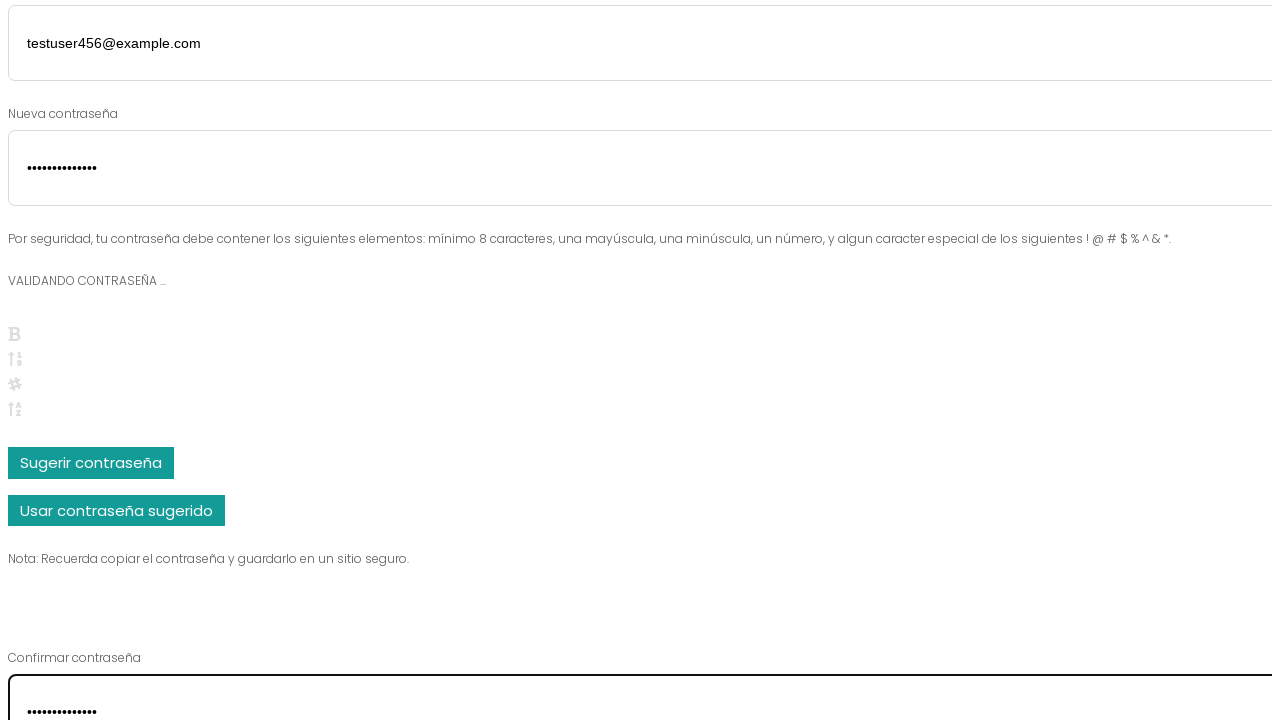

Clicked 'Registrarse' button to submit account registration at (58, 361) on text='Registrarse'
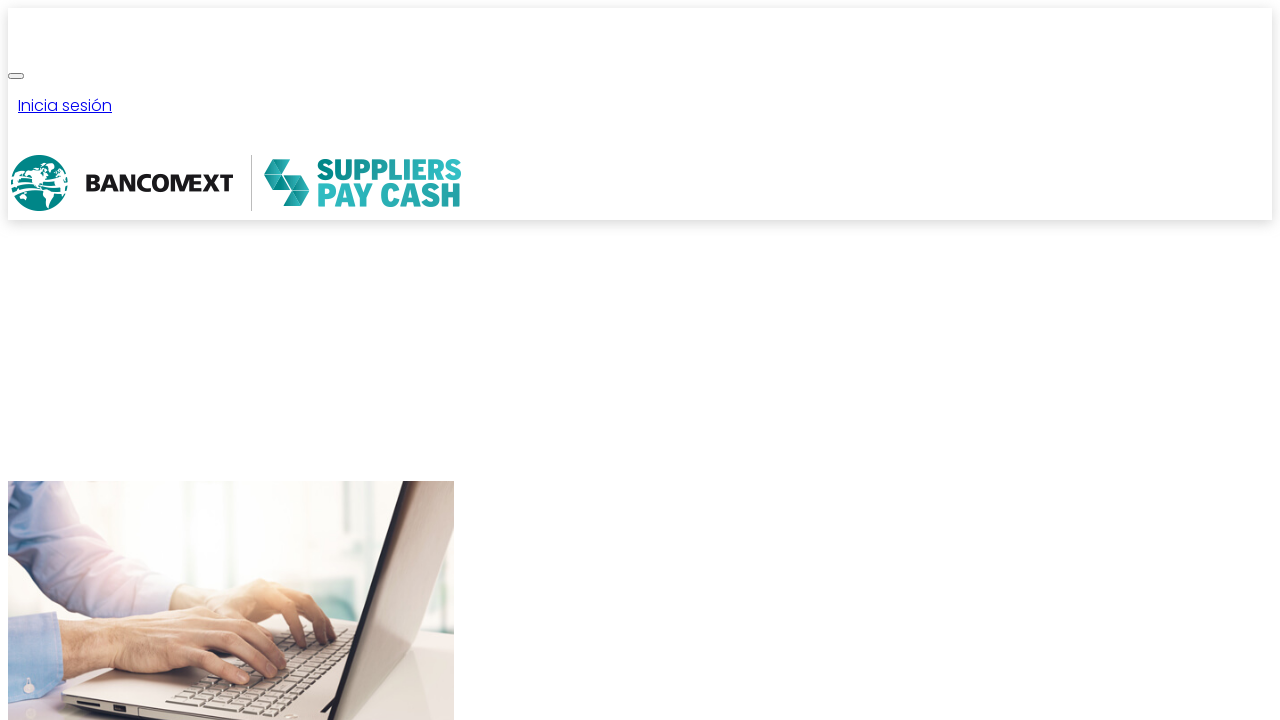

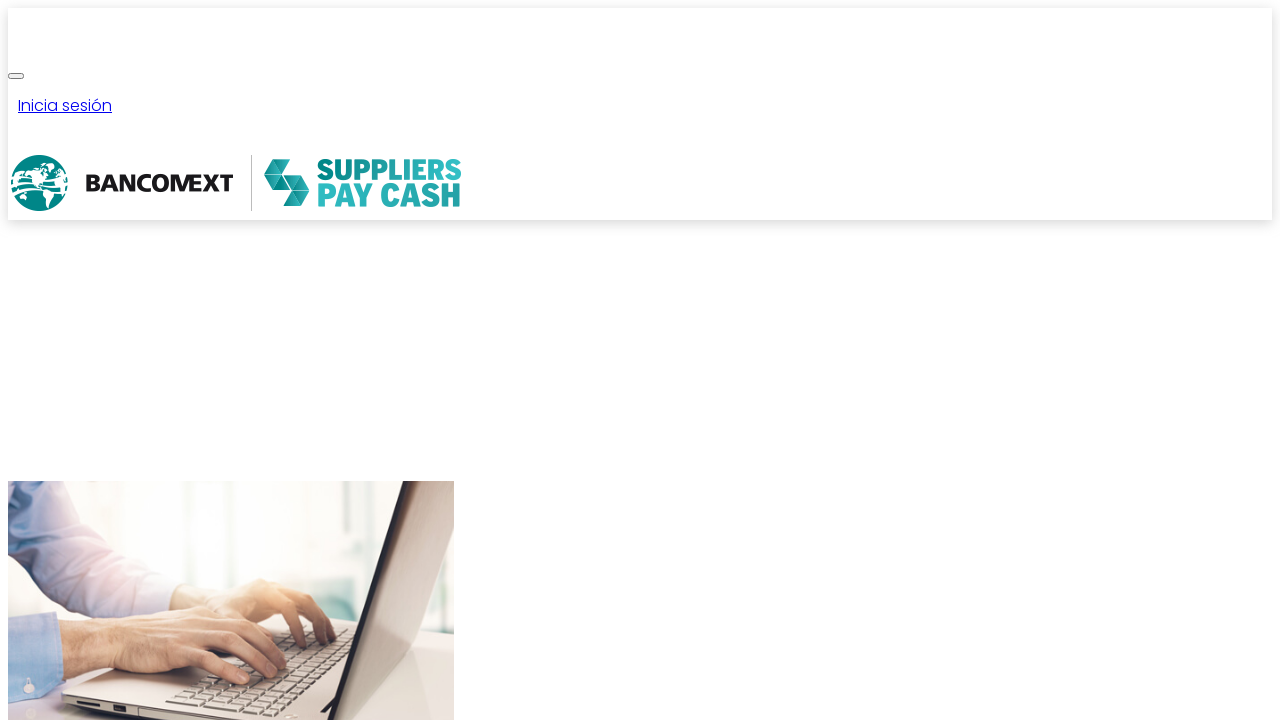